Tests frame switching functionality by filling a name field in the main content, interacting with a dropdown inside a frame, then switching back to the main content and filling the name field again.

Starting URL: https://www.hyrtutorials.com/p/frames-practice.html

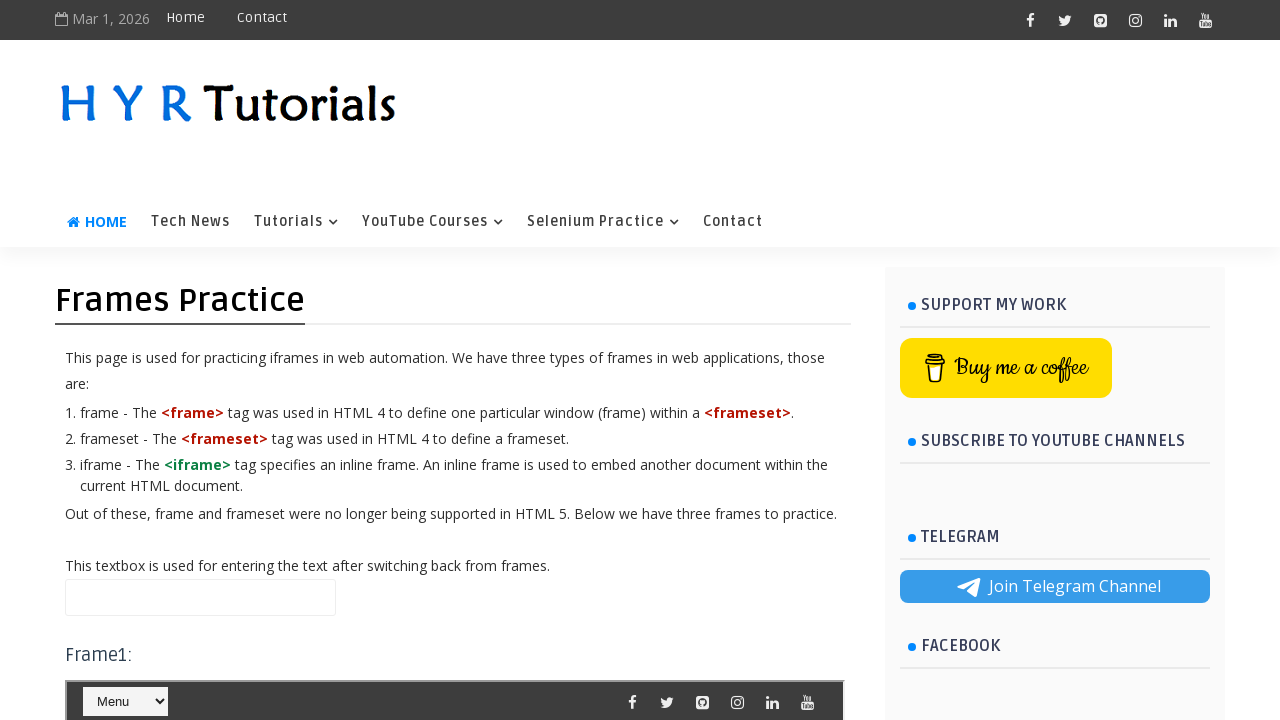

Filled name field in main content with 'Ramnan' on #name
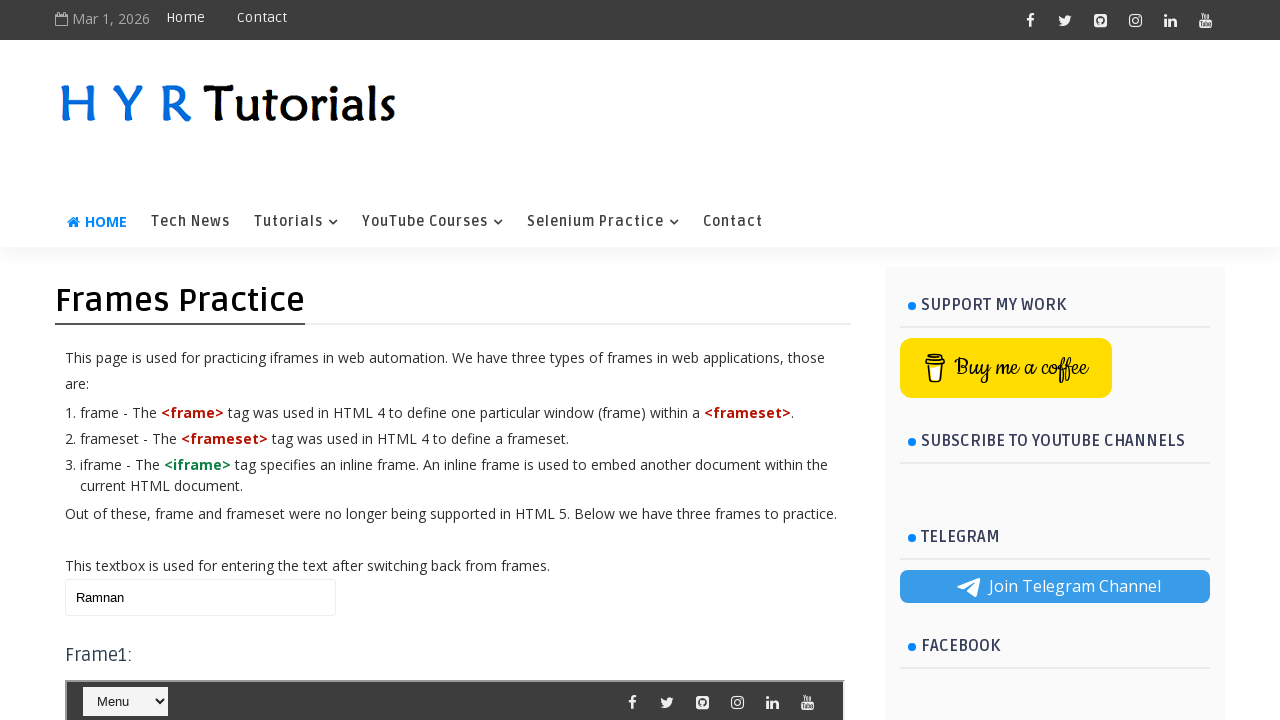

Located frame with ID 'frm1'
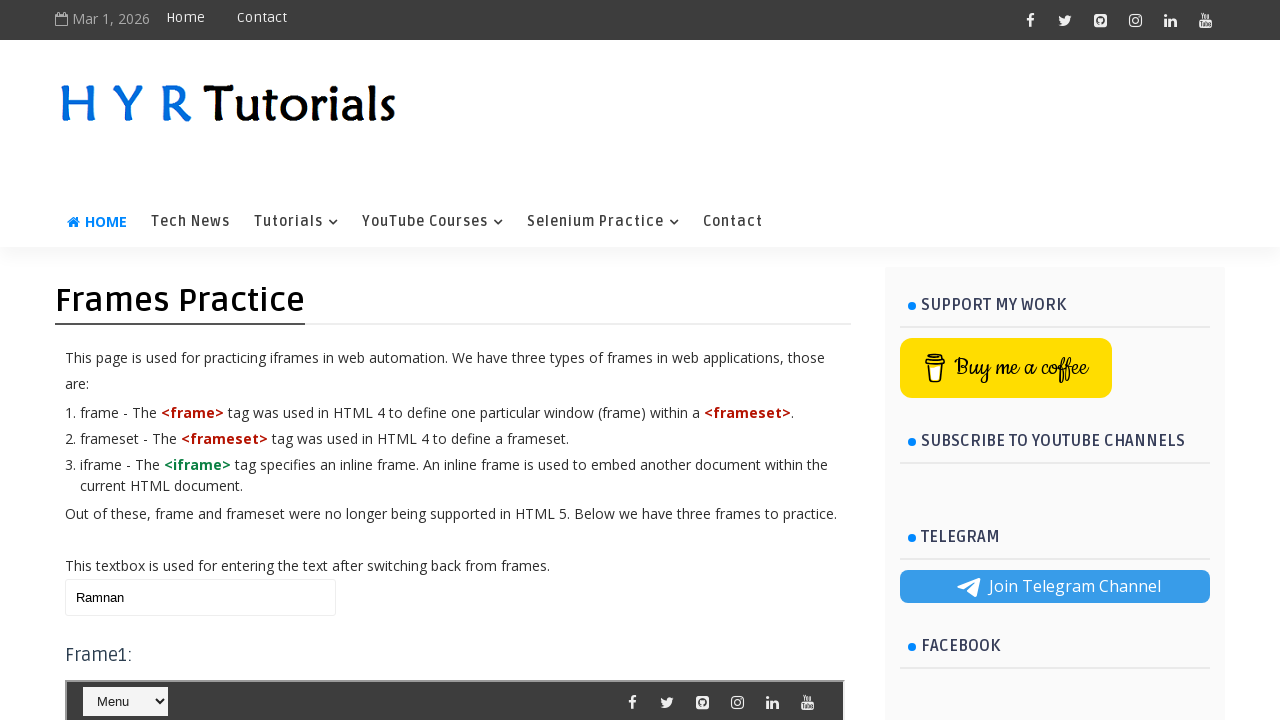

Selected '- Java' option from dropdown in frame on #frm1 >> internal:control=enter-frame >> #selectnav1
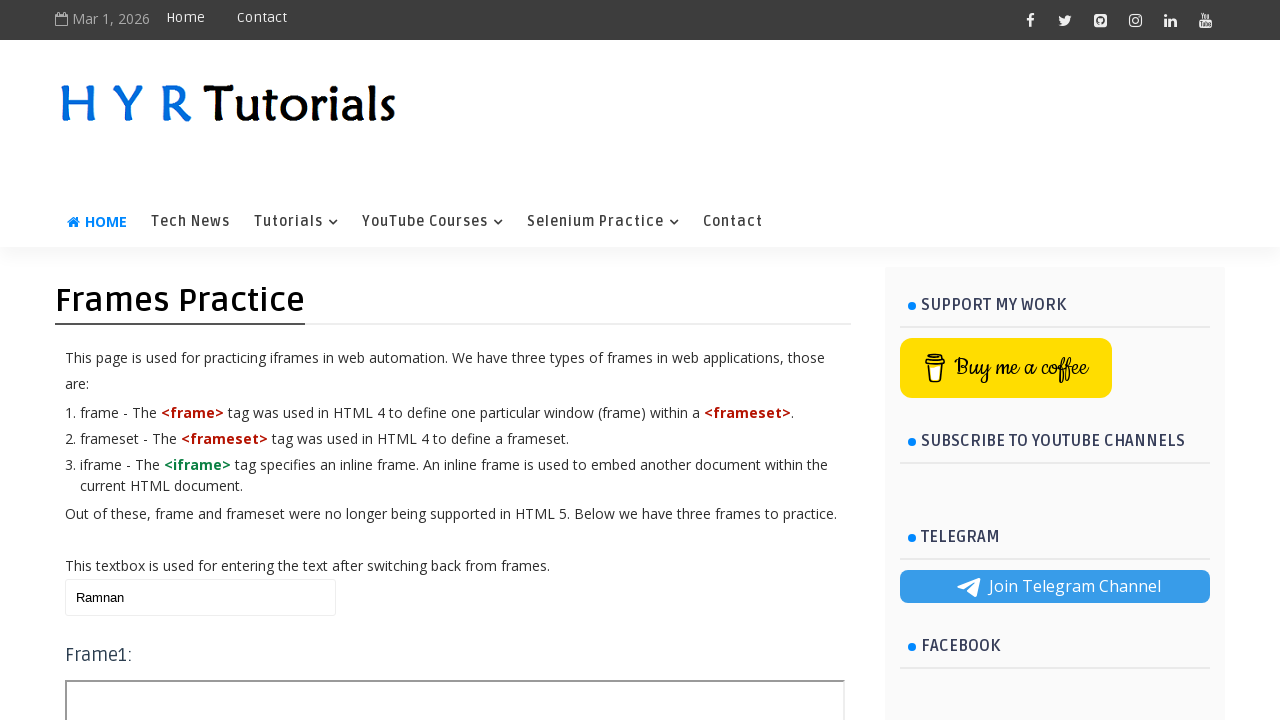

Filled name field in main content again with 'back' on #name
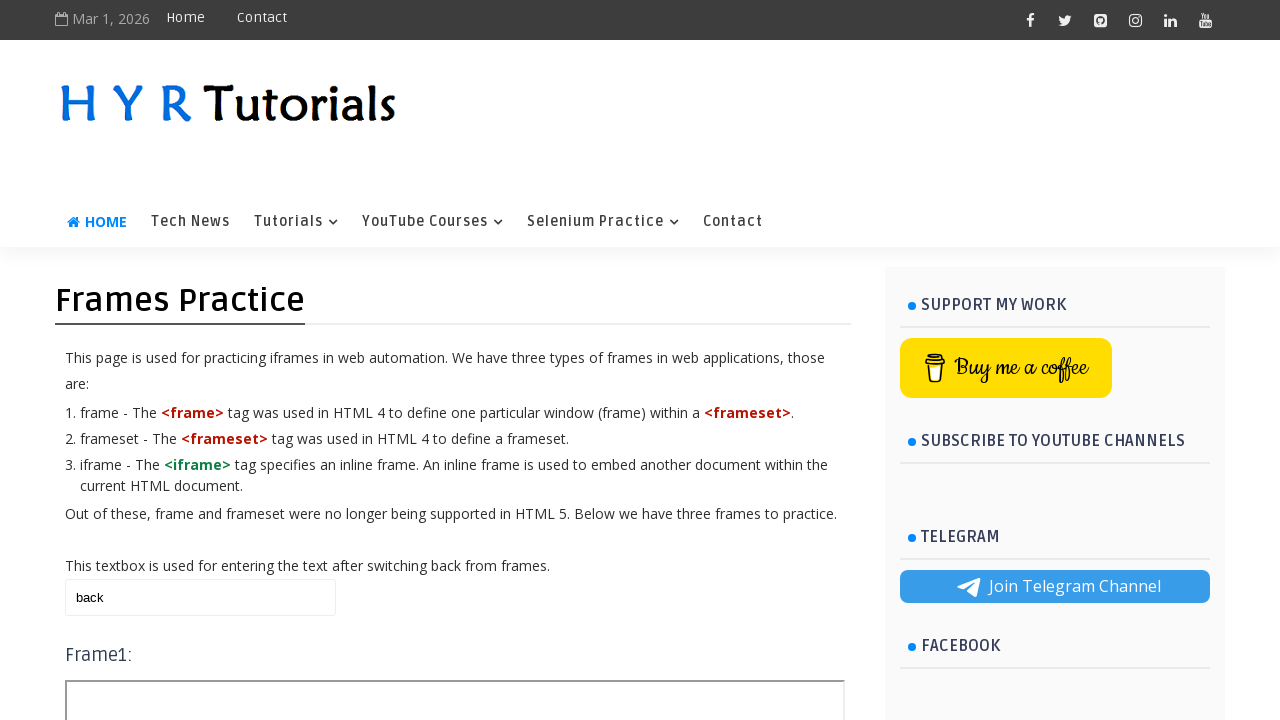

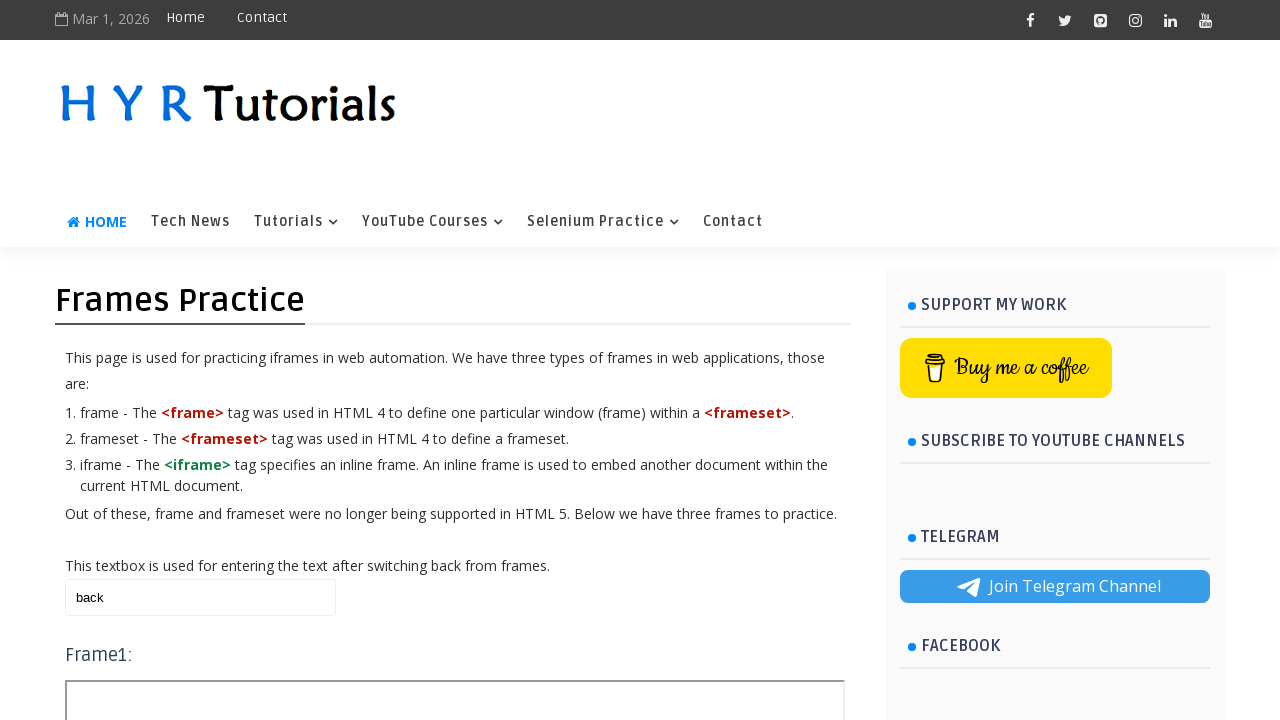